Tests dynamic dropdown functionality for flight booking by selecting origin and destination cities from dependent dropdowns

Starting URL: https://rahulshettyacademy.com/dropdownsPractise/

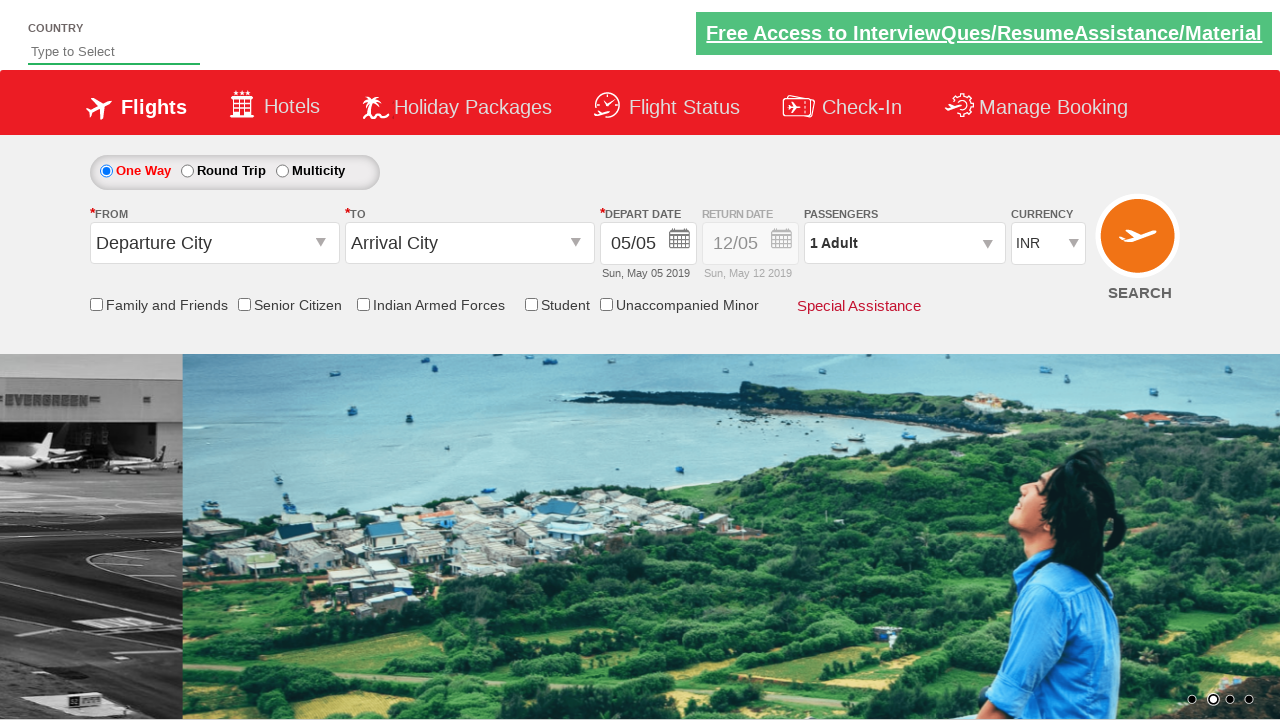

Clicked on origin station dropdown at (214, 243) on #ctl00_mainContent_ddl_originStation1_CTXT
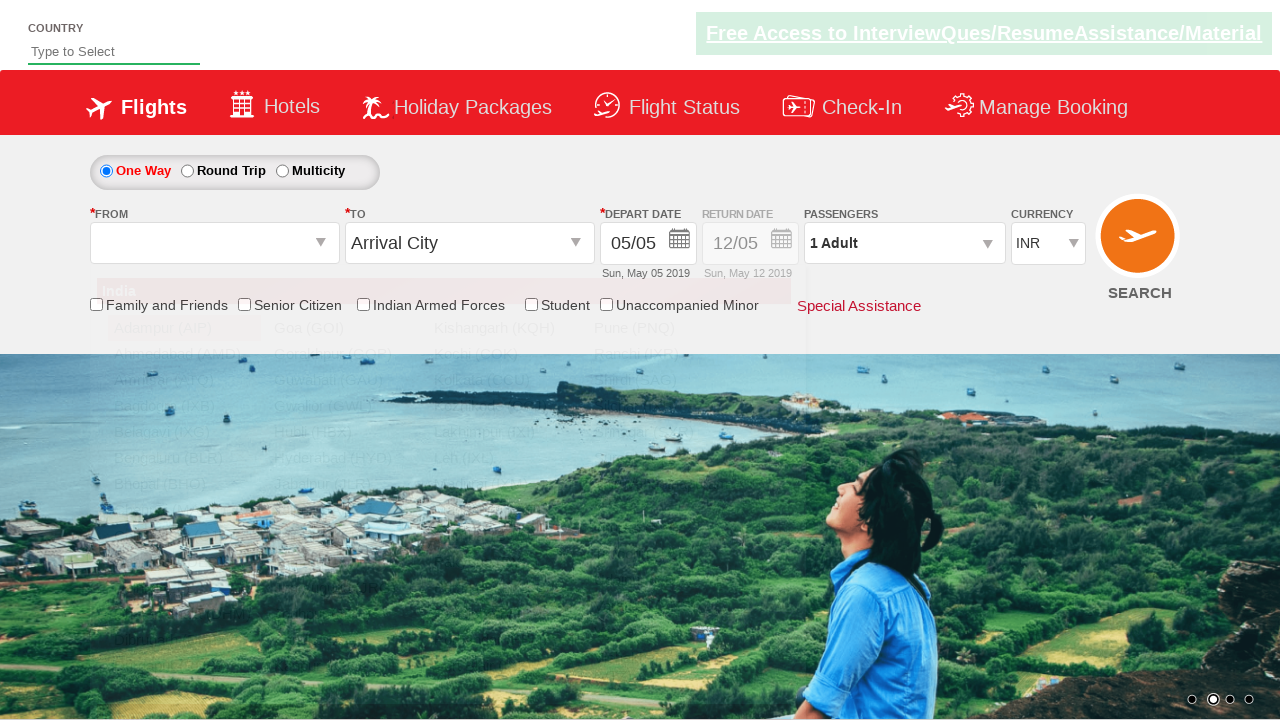

Selected MAA (Chennai) as origin city at (184, 510) on a[value='MAA']
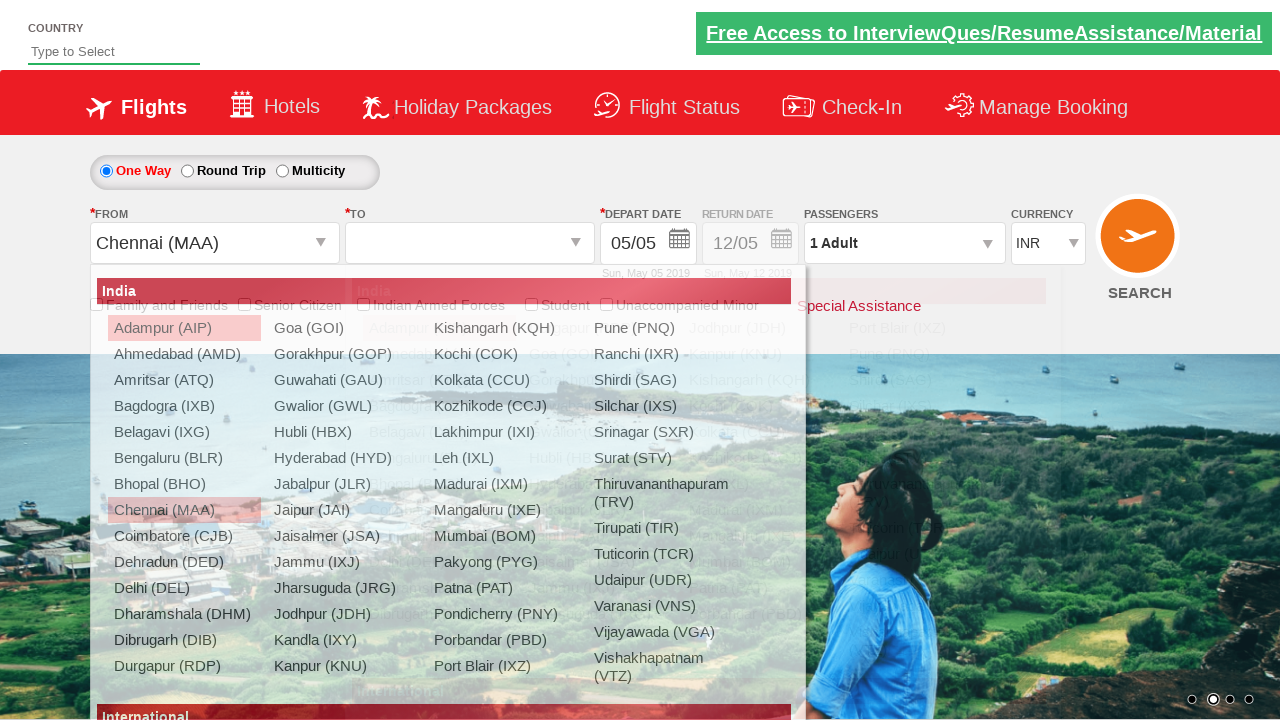

Clicked on destination station dropdown at (470, 243) on #ctl00_mainContent_ddl_destinationStation1_CTXT
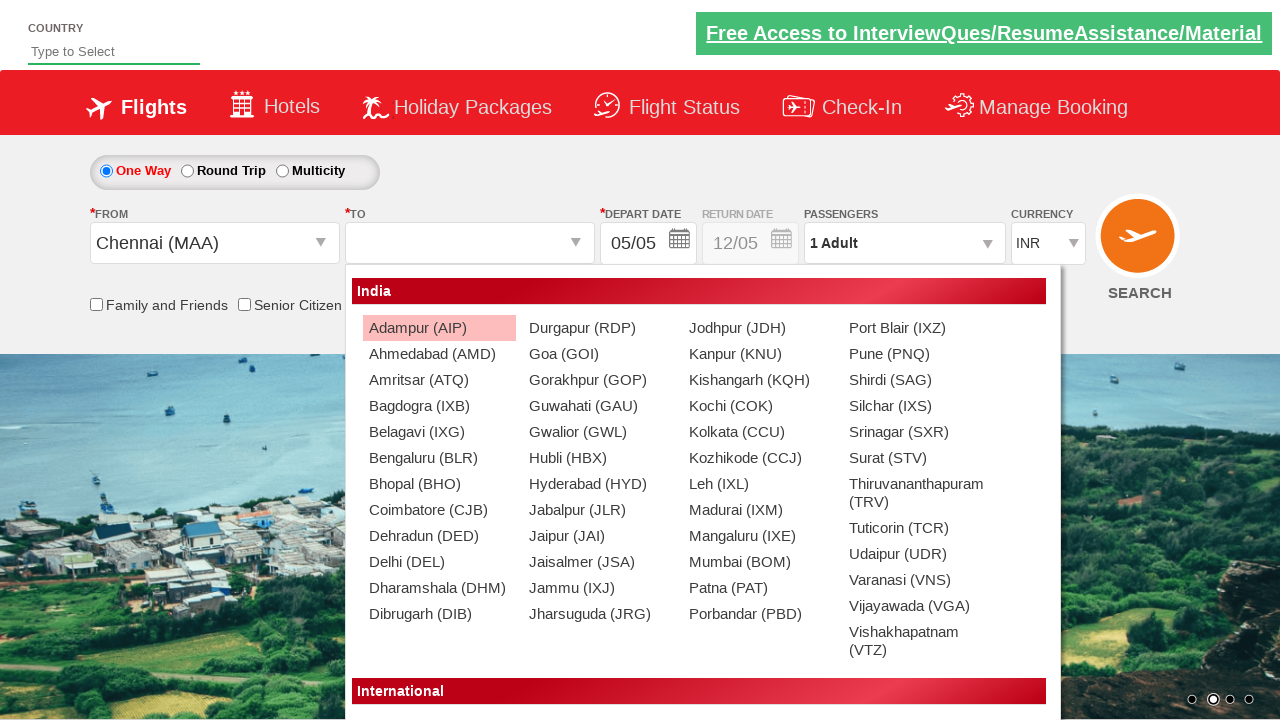

Selected BLR (Bangalore) as destination city at (439, 458) on div#glsctl00_mainContent_ddl_destinationStation1_CTNR a[value='BLR']
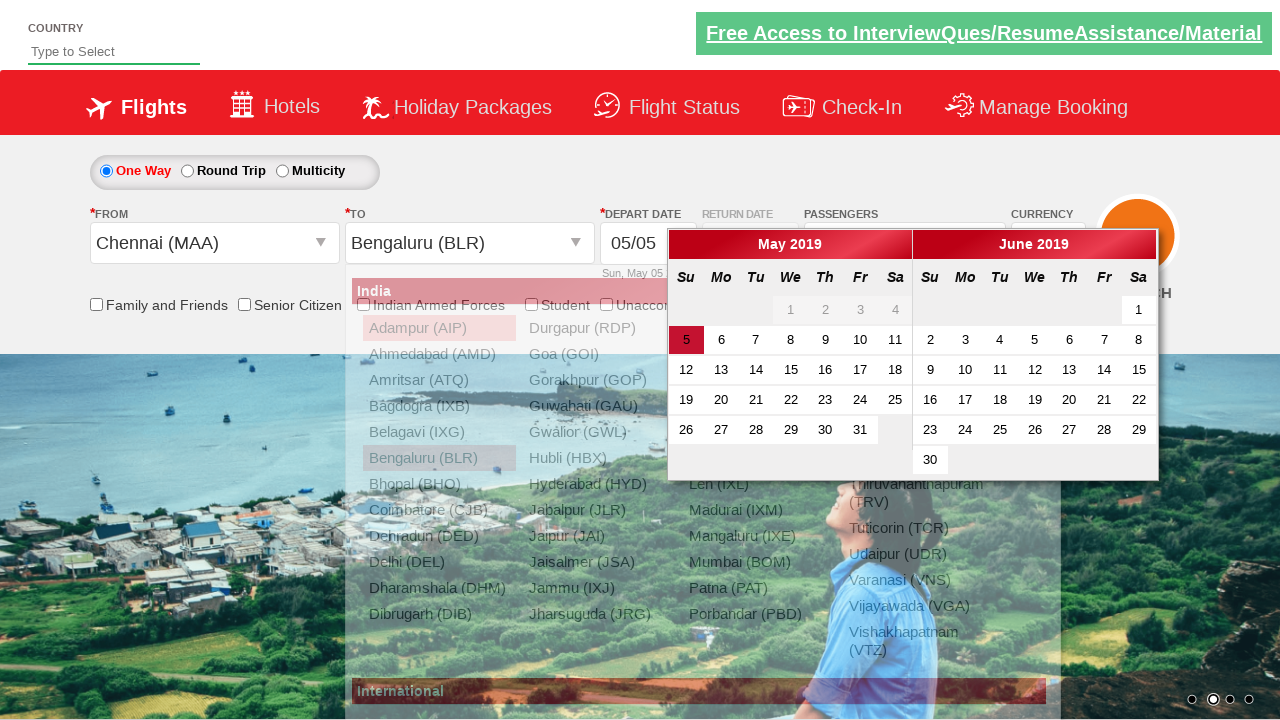

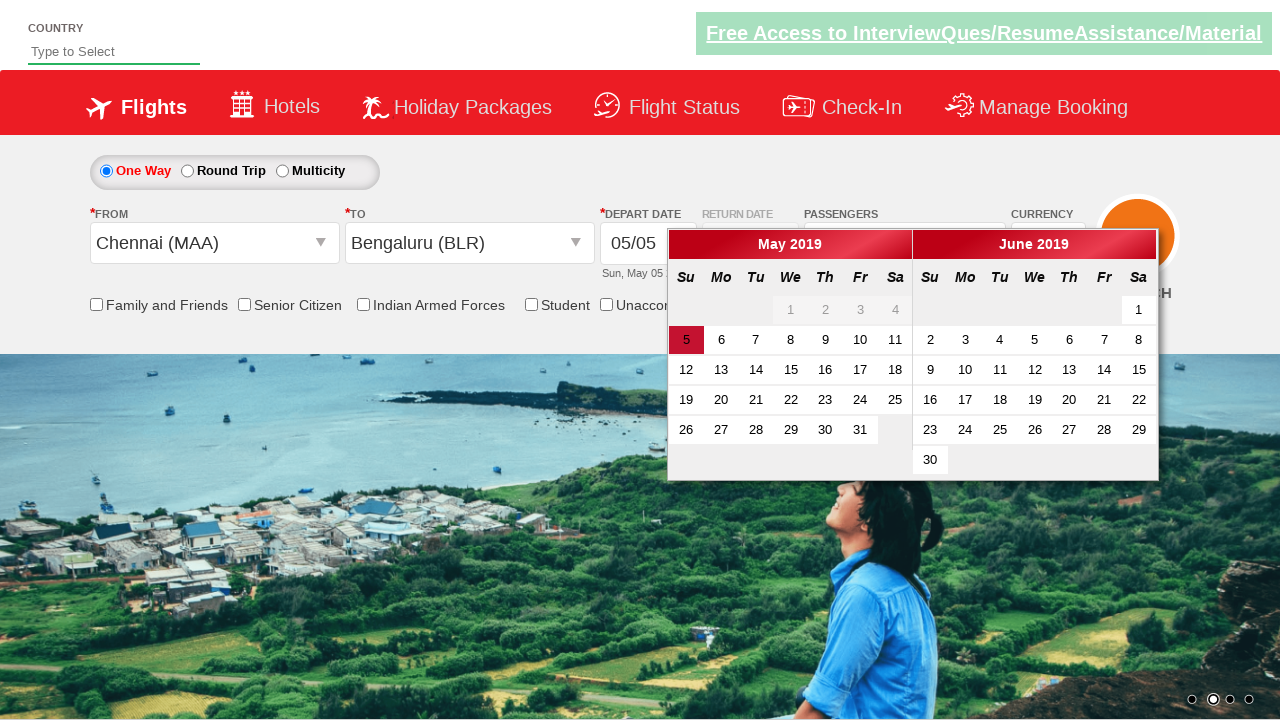